Searches for WebdriverIO repository on GitHub

Starting URL: https://github.com

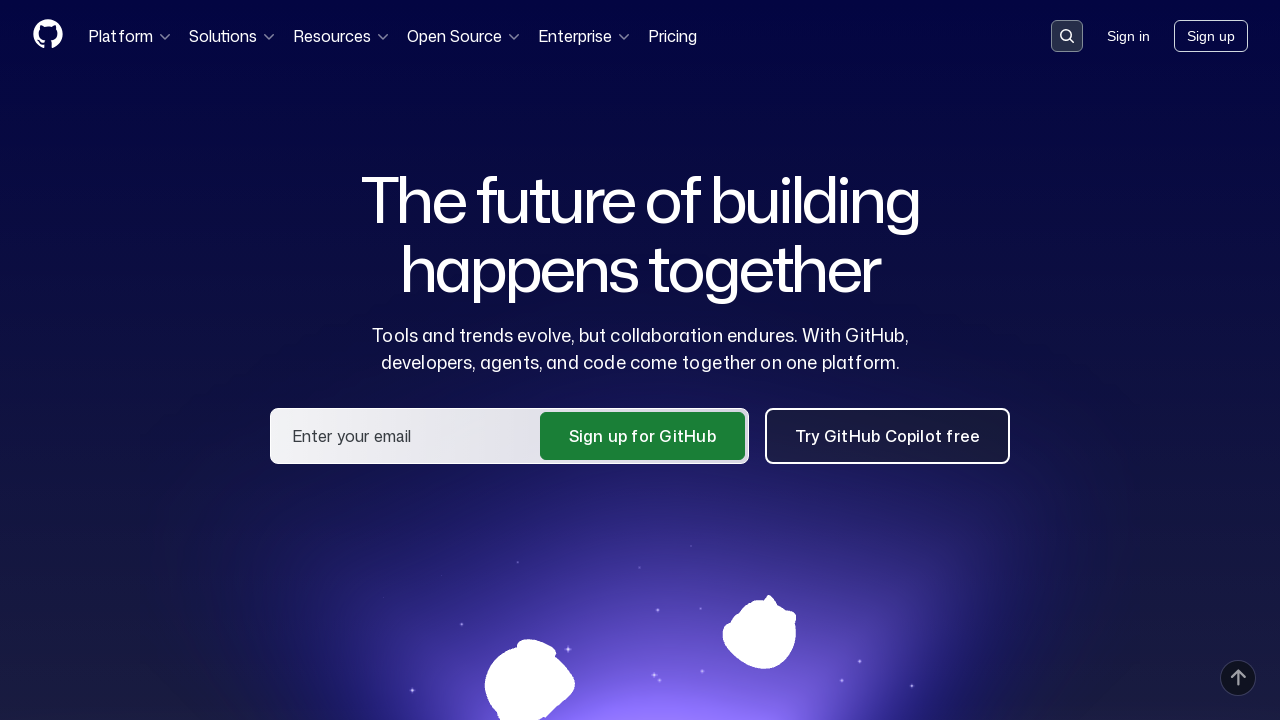

Navigated to GitHub search page
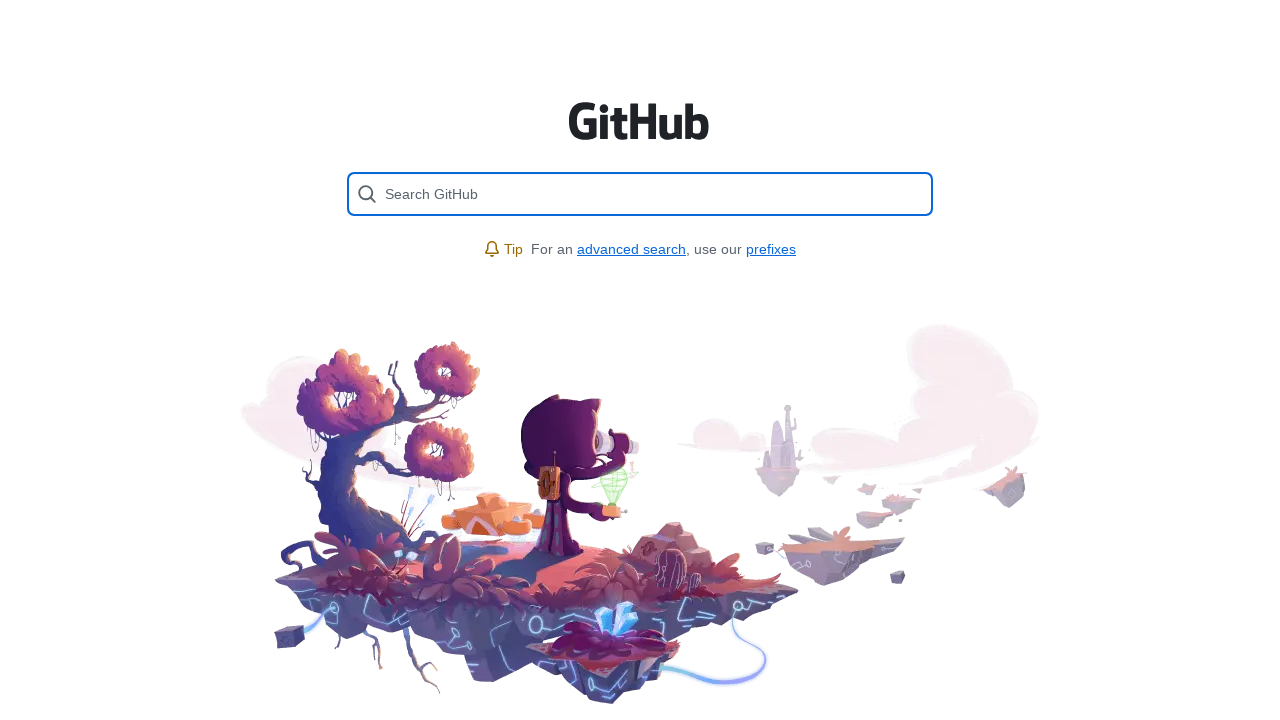

Filled search field with 'webdriverio' on [placeholder='Search GitHub']
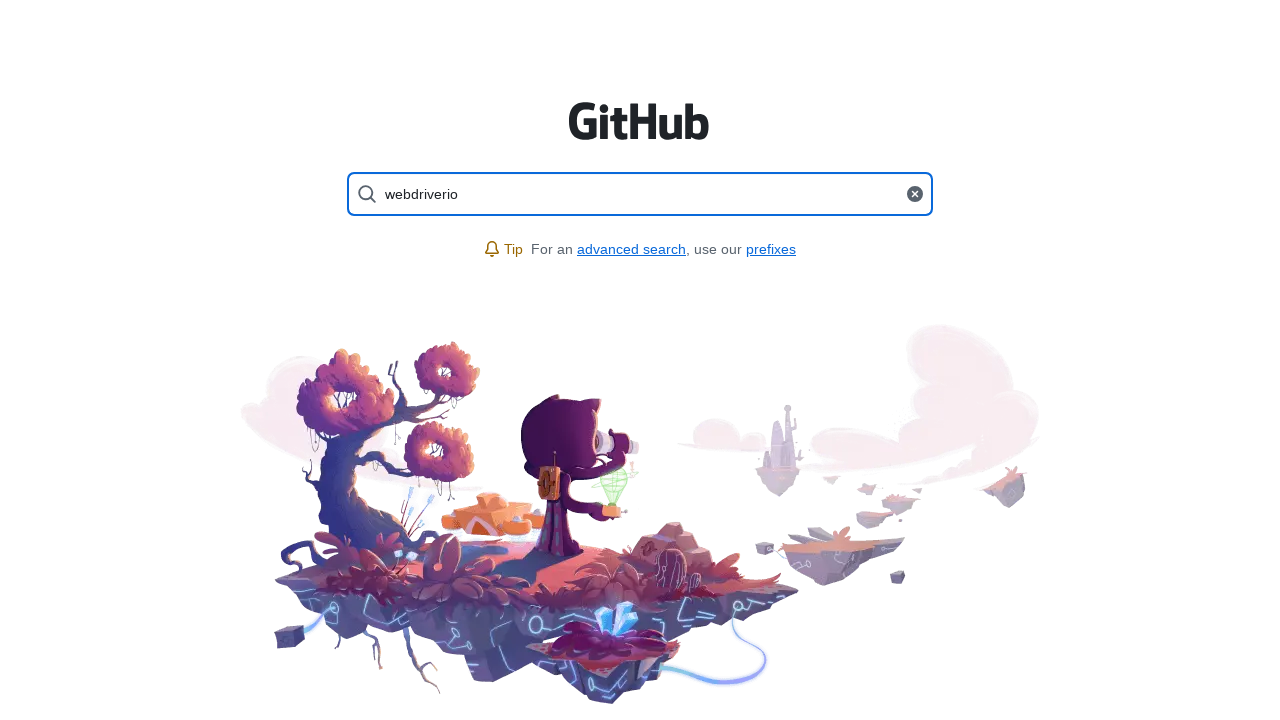

Submitted search query for WebdriverIO repository on [placeholder='Search GitHub']
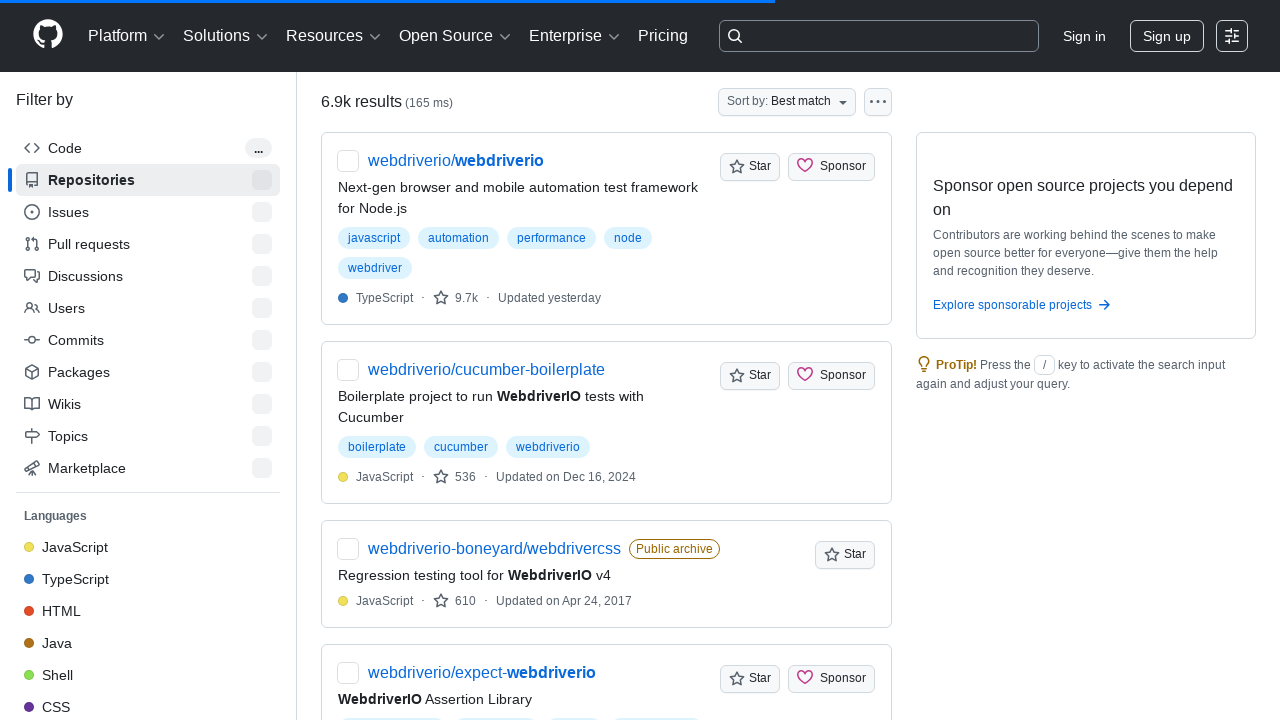

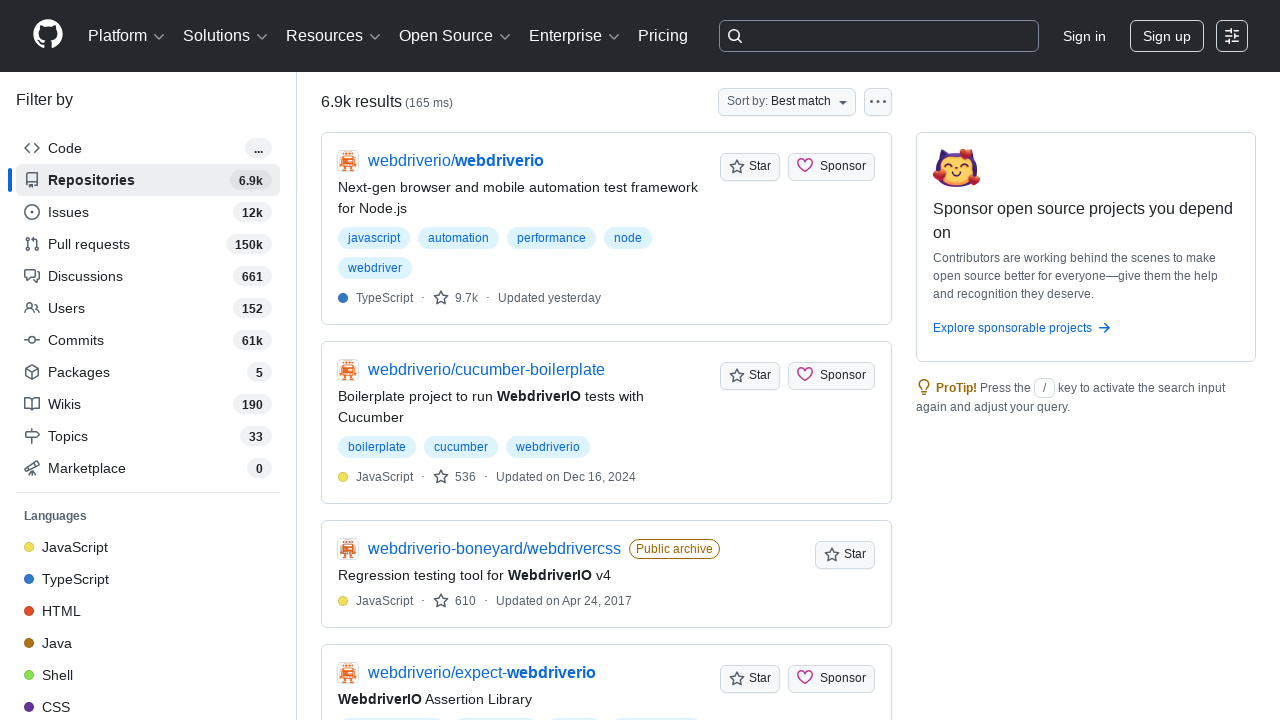